Tests dynamic element creation and deletion functionality by clicking the Add Element button multiple times to create Delete buttons

Starting URL: http://the-internet.herokuapp.com/add_remove_elements/

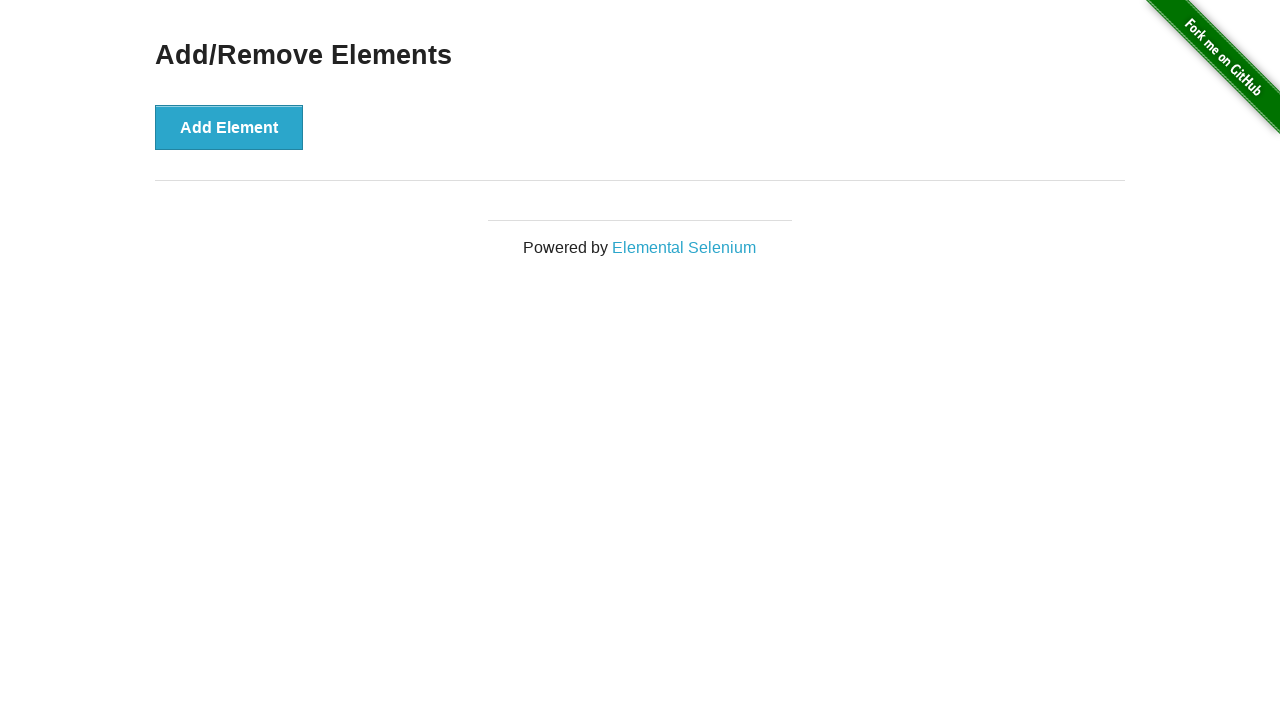

Clicked Add Element button (iteration 1/5) at (229, 127) on button[onclick='addElement()']
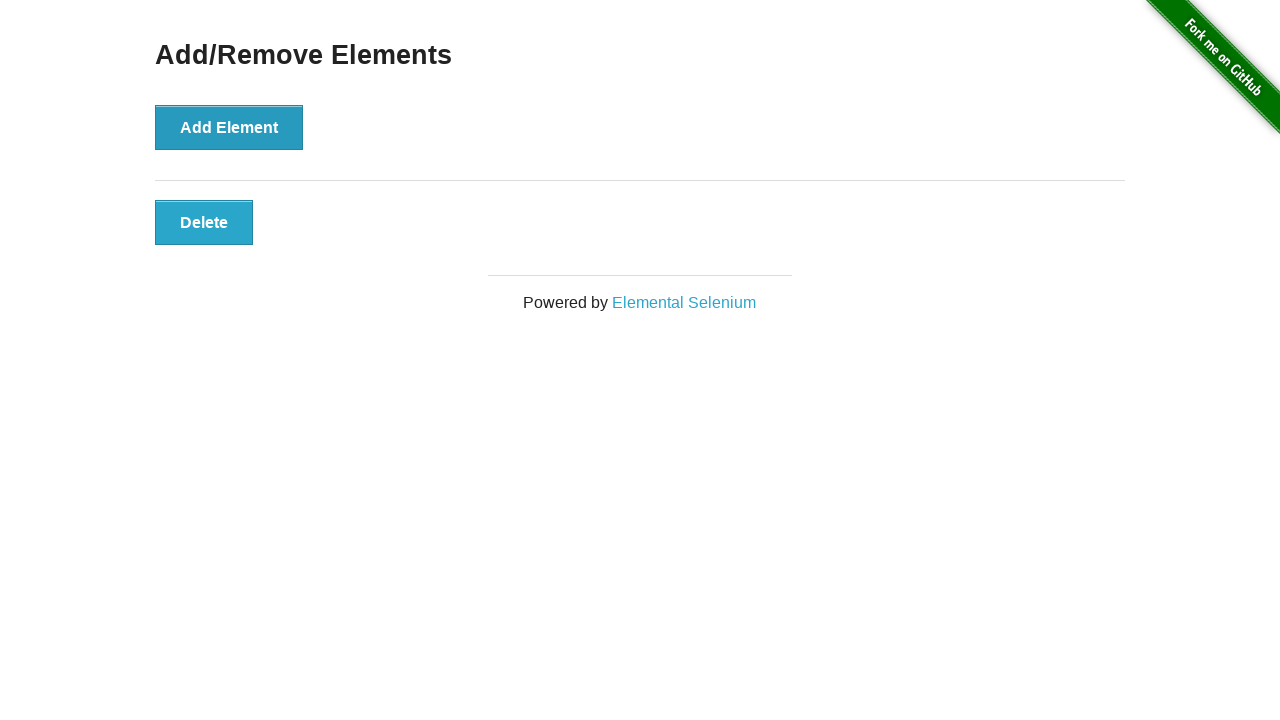

Clicked Add Element button (iteration 2/5) at (229, 127) on button[onclick='addElement()']
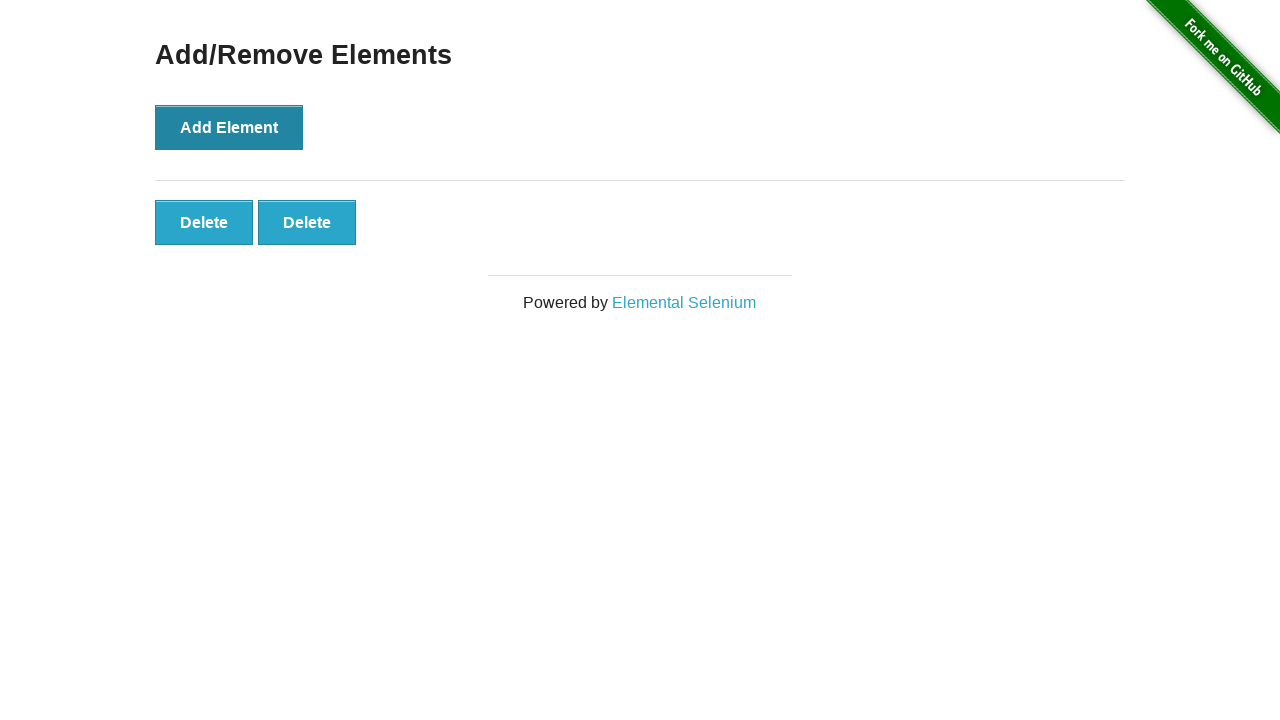

Clicked Add Element button (iteration 3/5) at (229, 127) on button[onclick='addElement()']
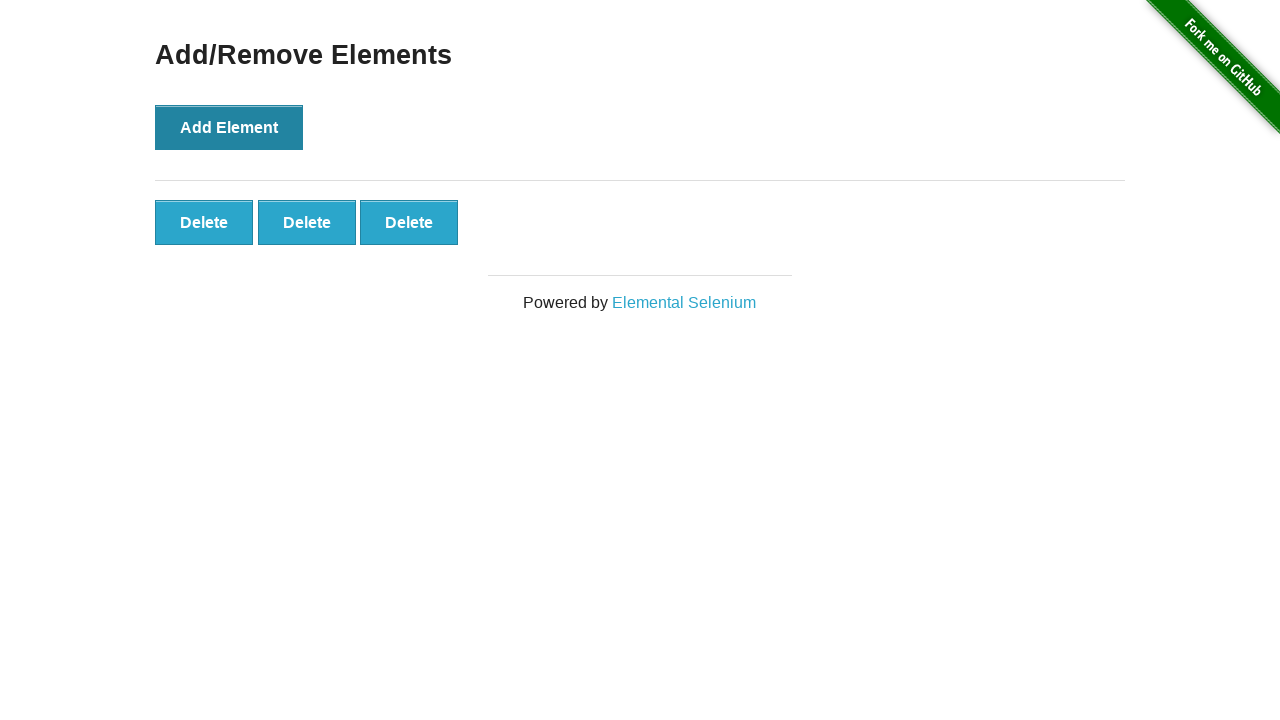

Clicked Add Element button (iteration 4/5) at (229, 127) on button[onclick='addElement()']
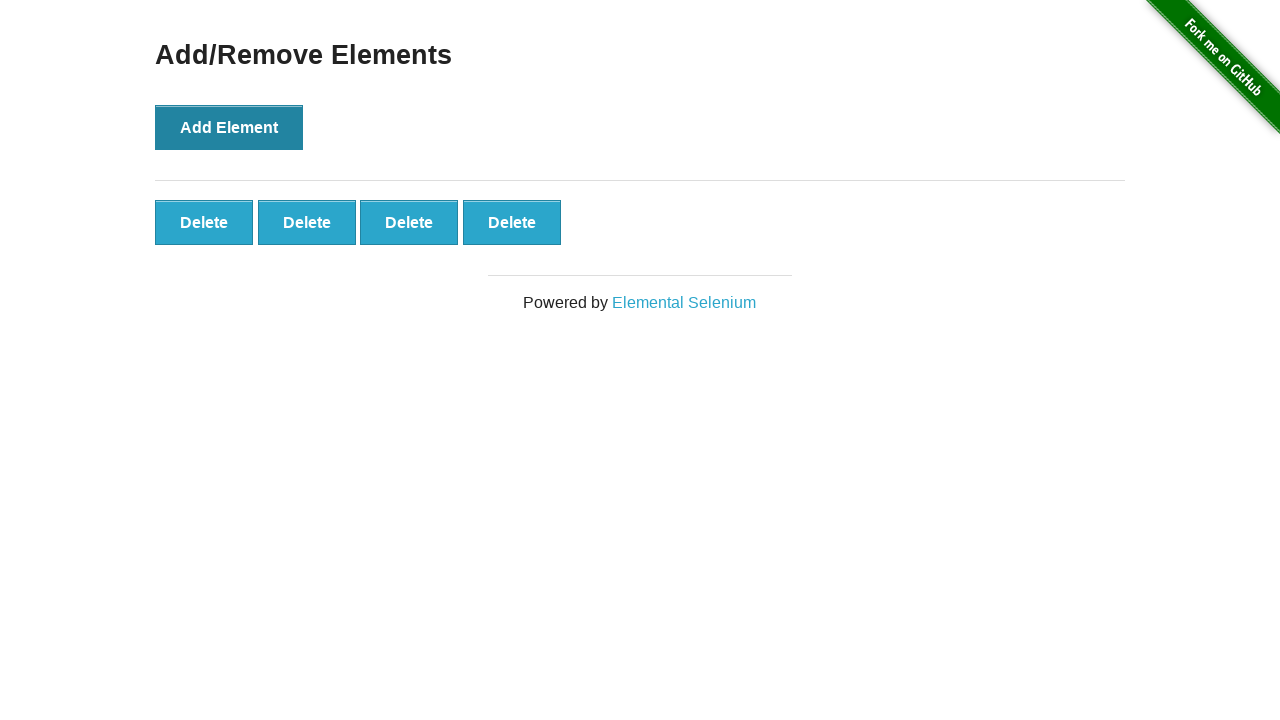

Clicked Add Element button (iteration 5/5) at (229, 127) on button[onclick='addElement()']
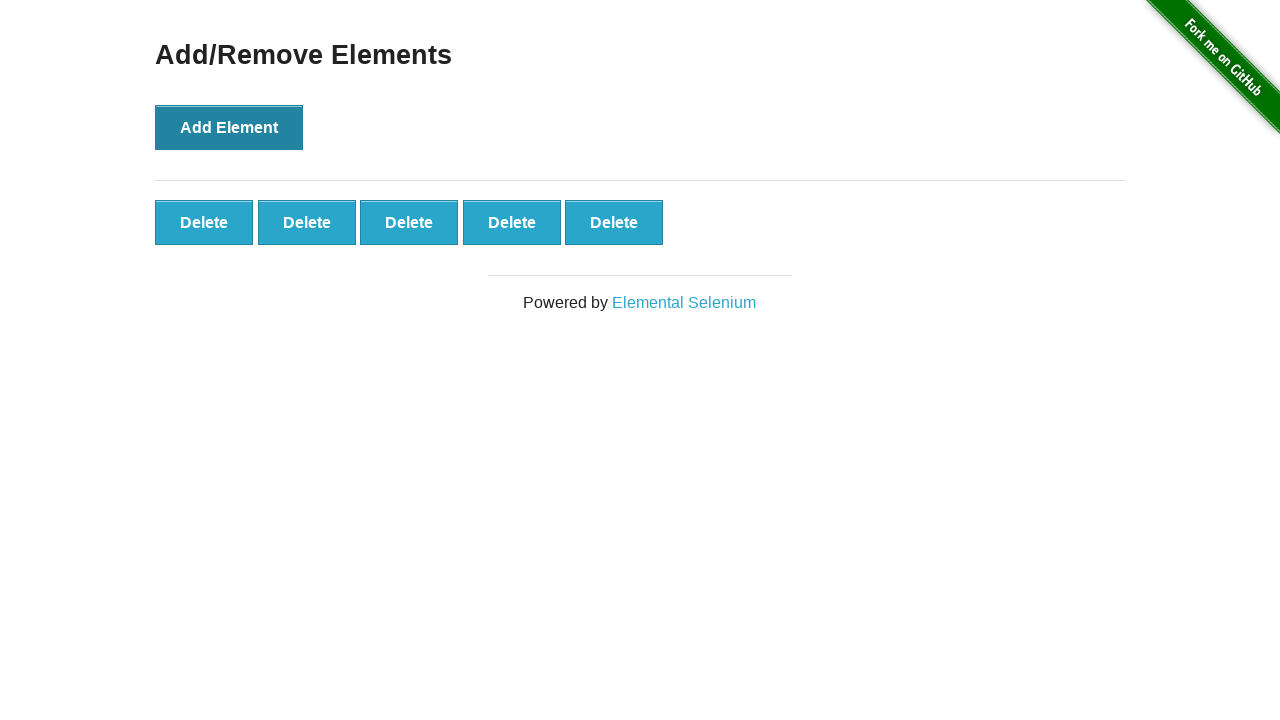

Located all Delete buttons on the page
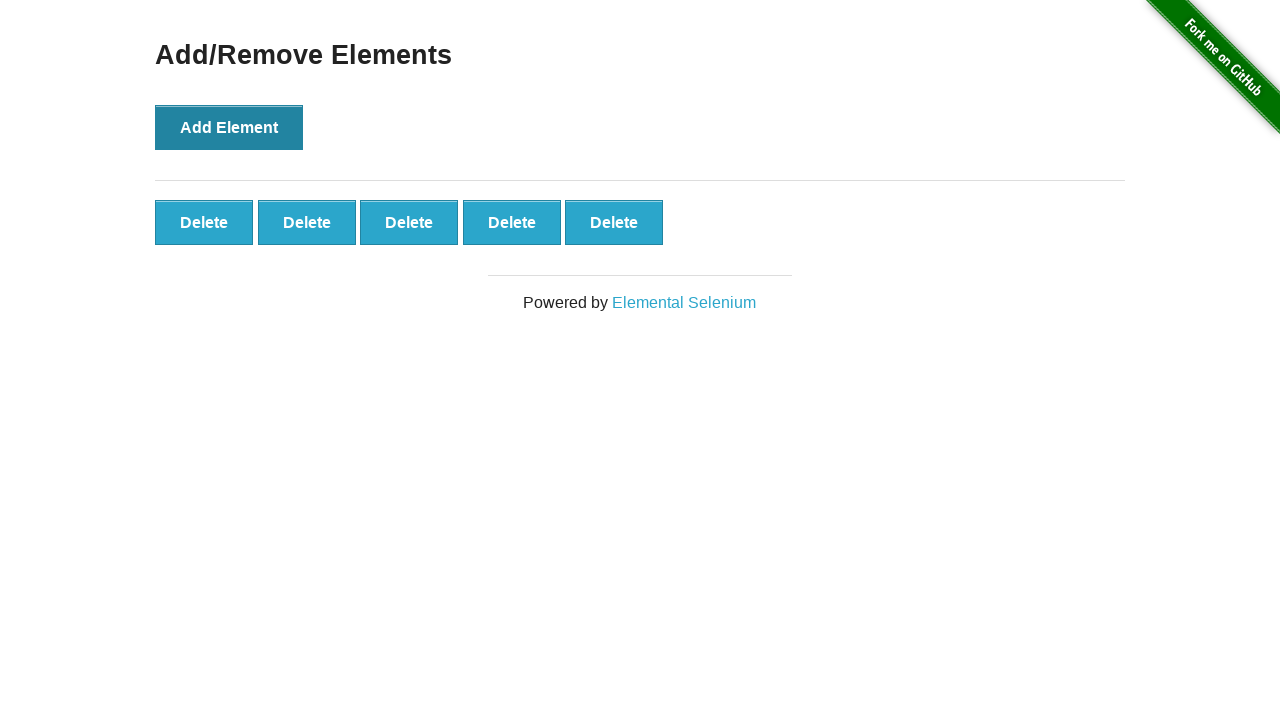

Verified that exactly 5 Delete buttons were created
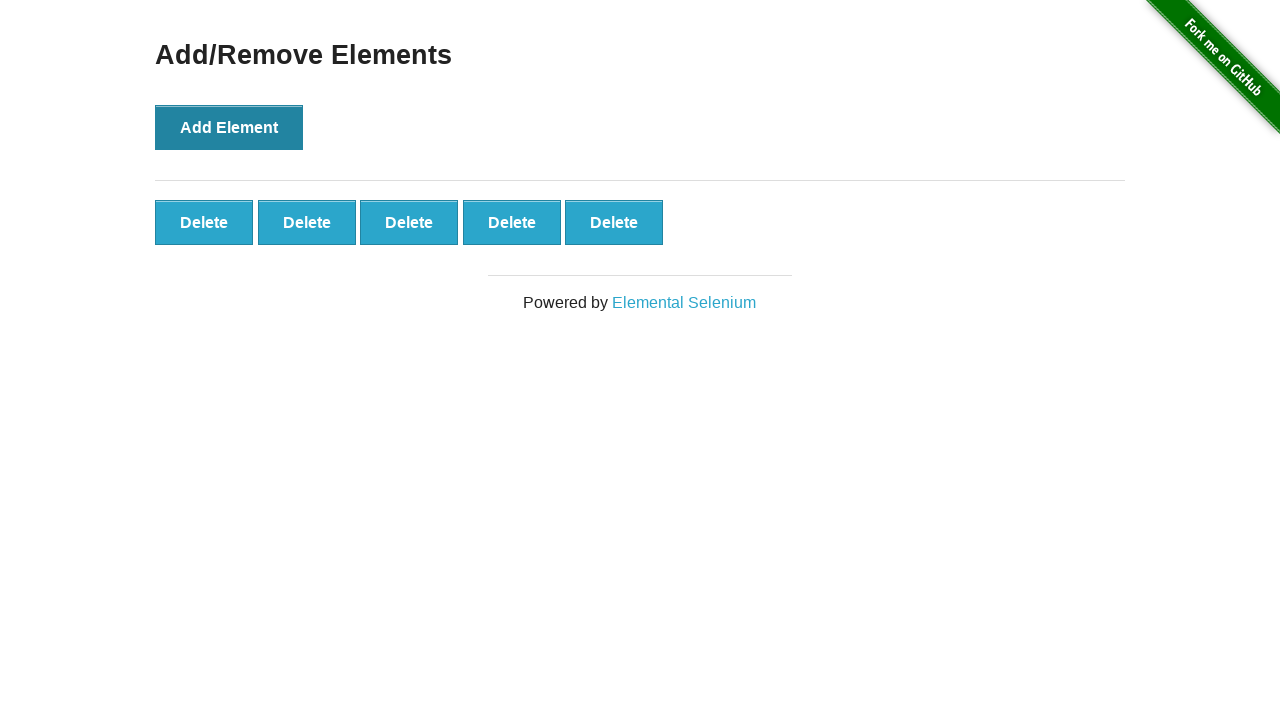

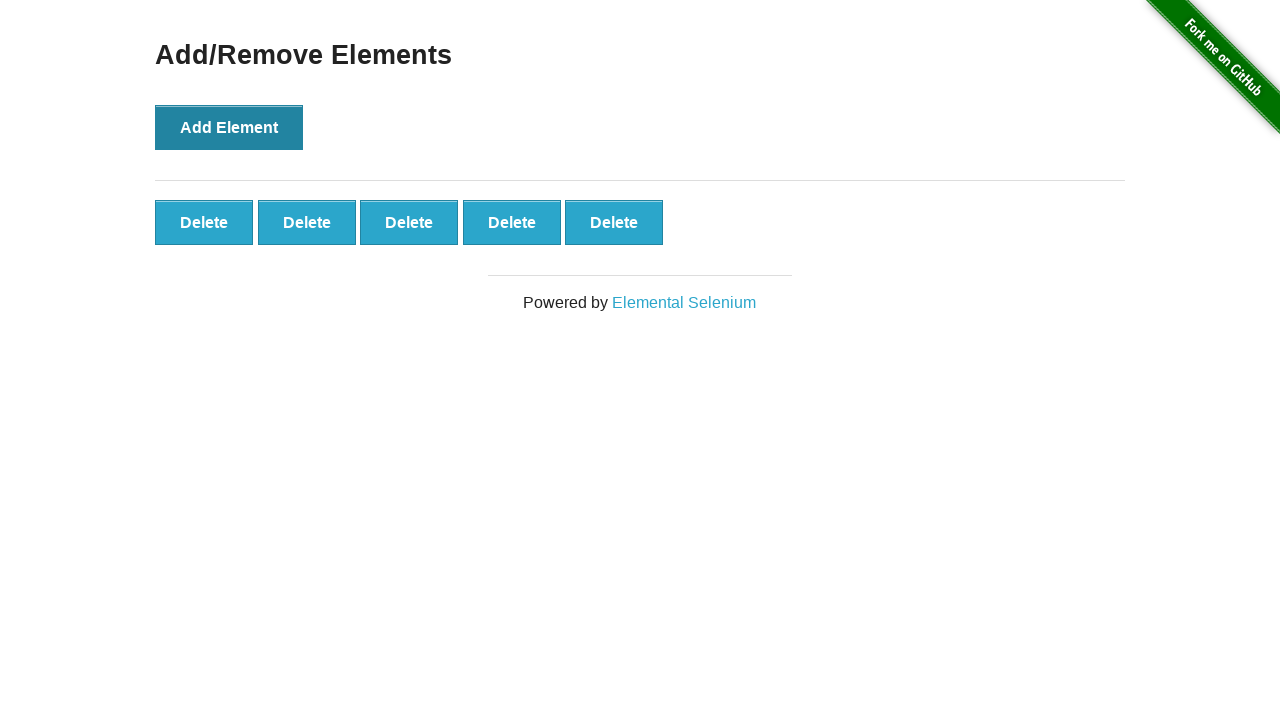